Opens a modal with scrollable content by clicking a button and verifies the modal content is displayed

Starting URL: https://applitools.github.io/demo/TestPages/ModalsPage/index.html

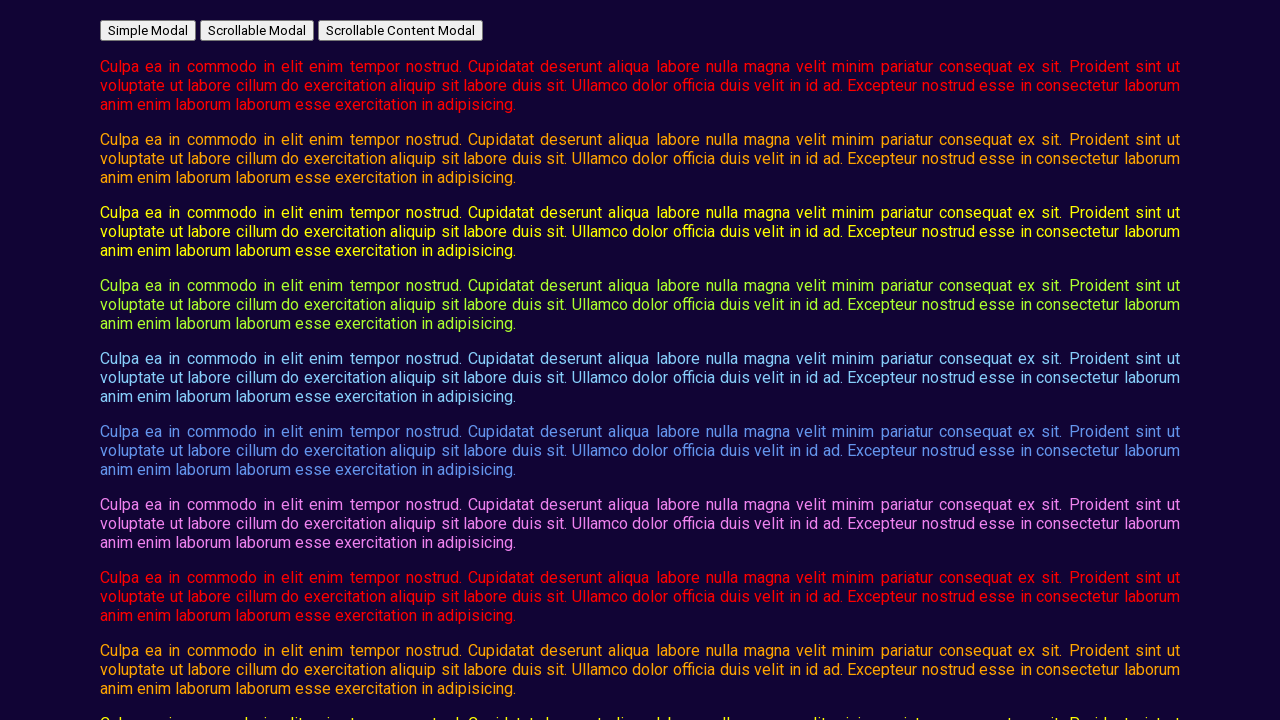

Clicked button to open modal with scrollable content at (400, 30) on #open_scrollable_content_modal
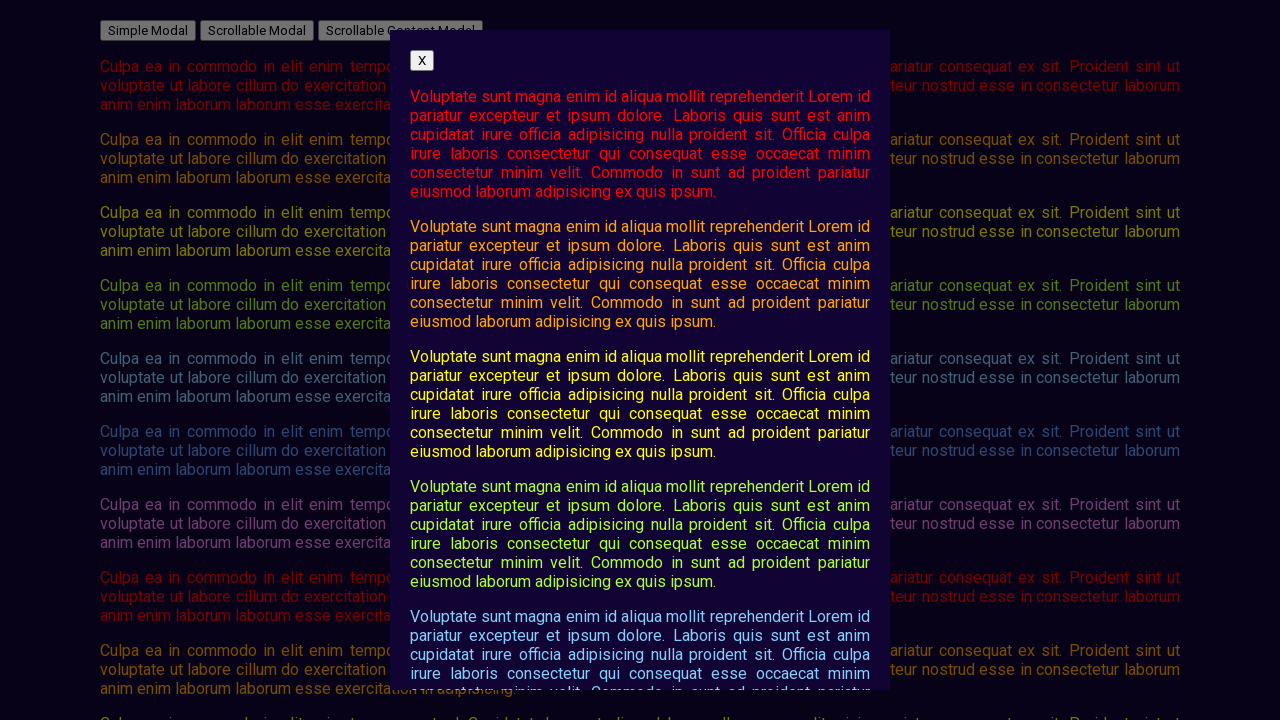

Modal with scrollable content displayed
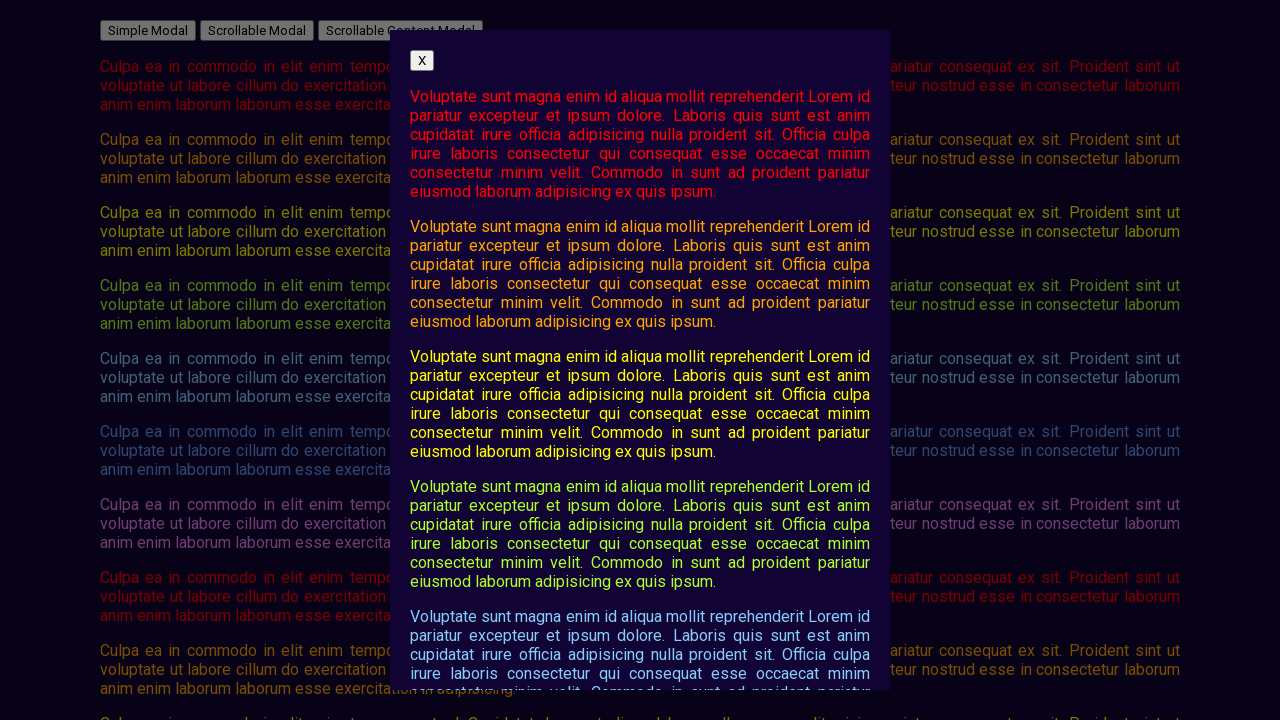

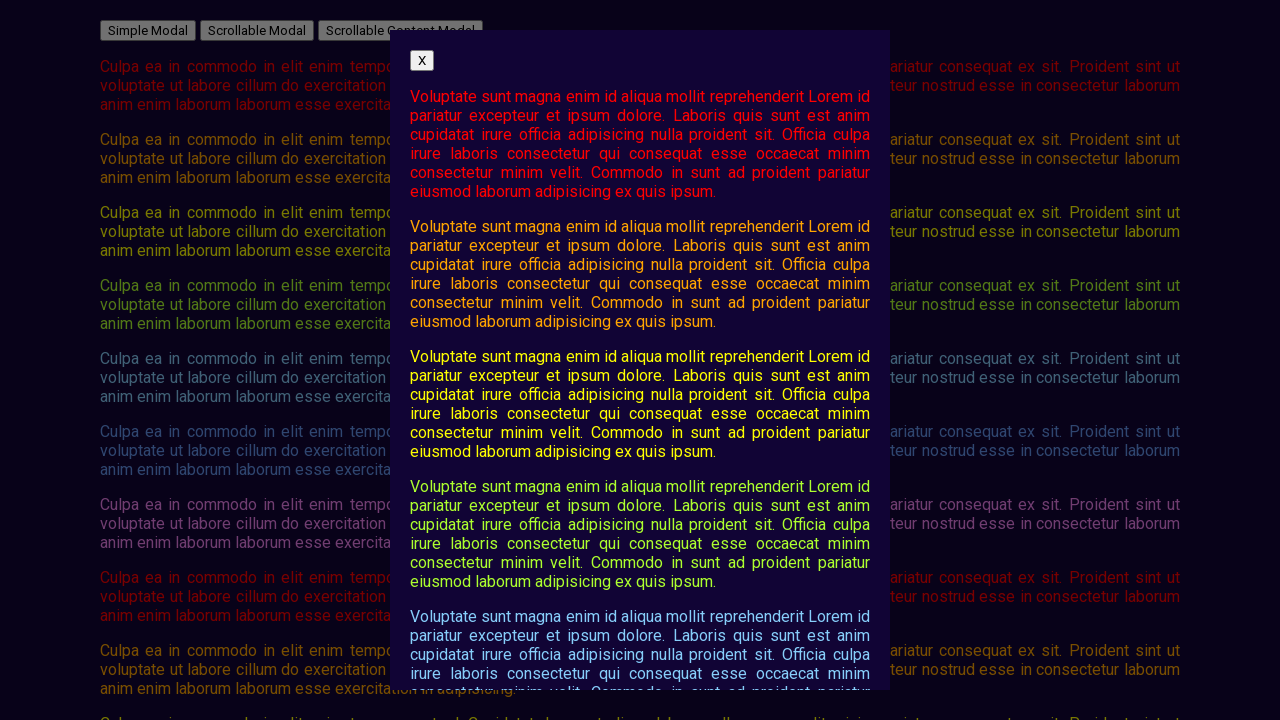